Tests checkbox functionality by navigating to a practice page and clicking a checkbox element with id "sing".

Starting URL: http://seleniumpractise.blogspot.com/2016/08/how-to-automate-radio-button-in.html

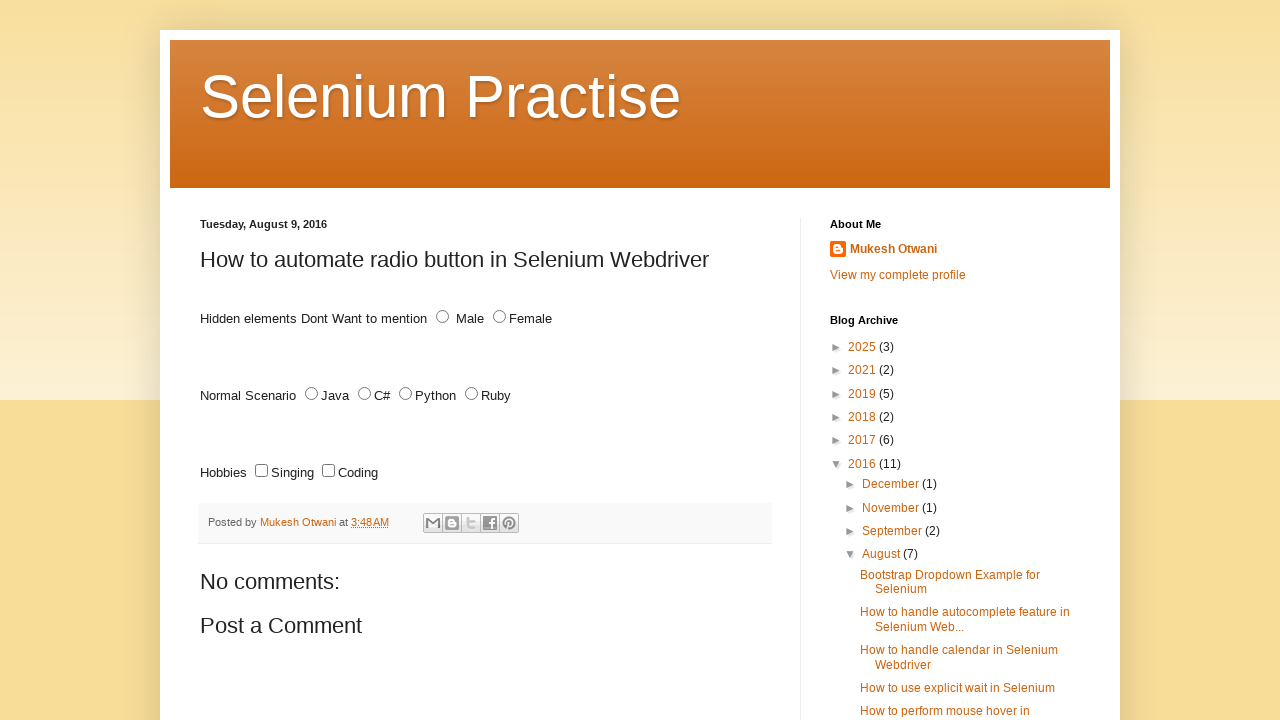

Navigated to practice page for checkbox testing
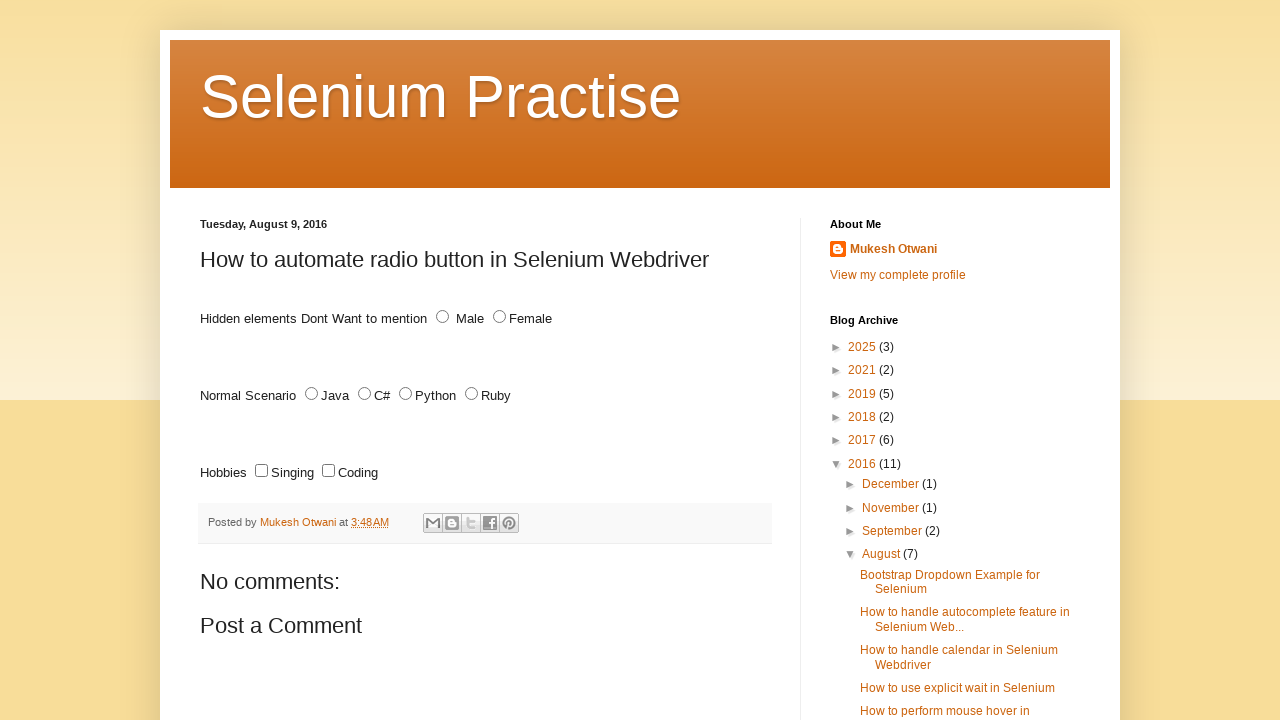

Clicked checkbox element with id 'sing' at (262, 471) on #sing
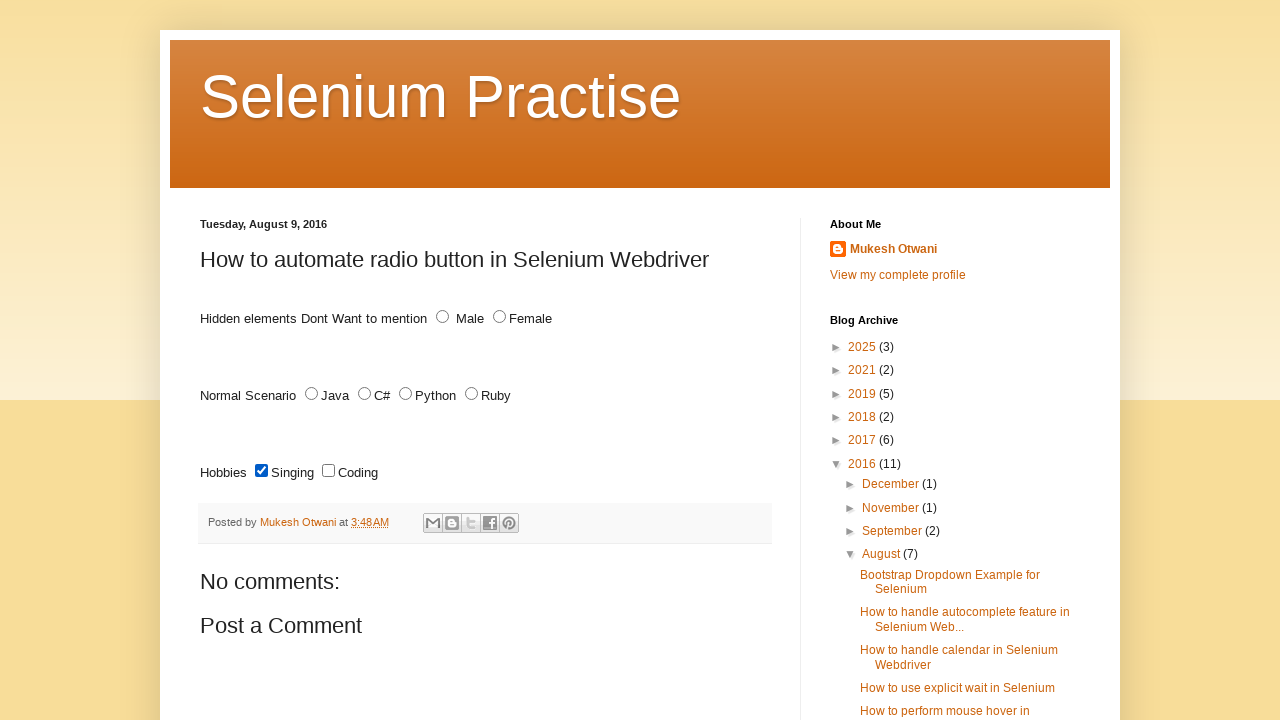

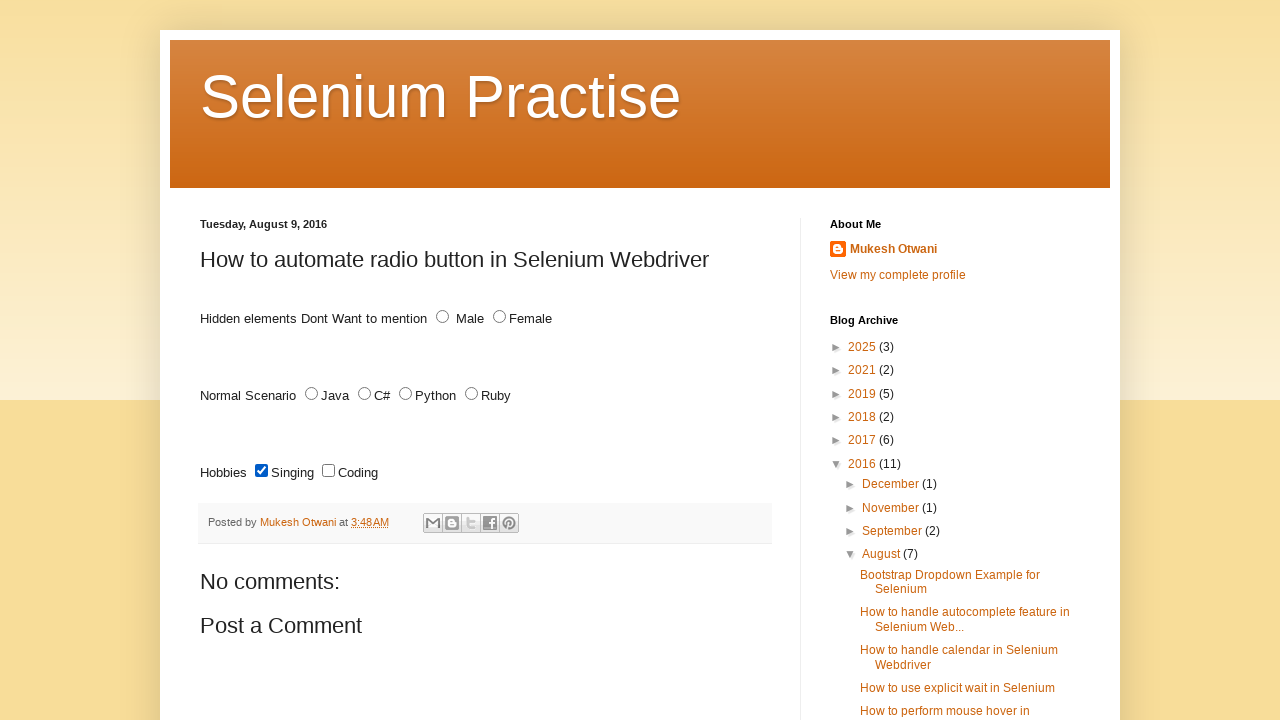